Navigates to Netology.ru educational platform and clicks on the course catalog link to browse available courses

Starting URL: https://netology.ru

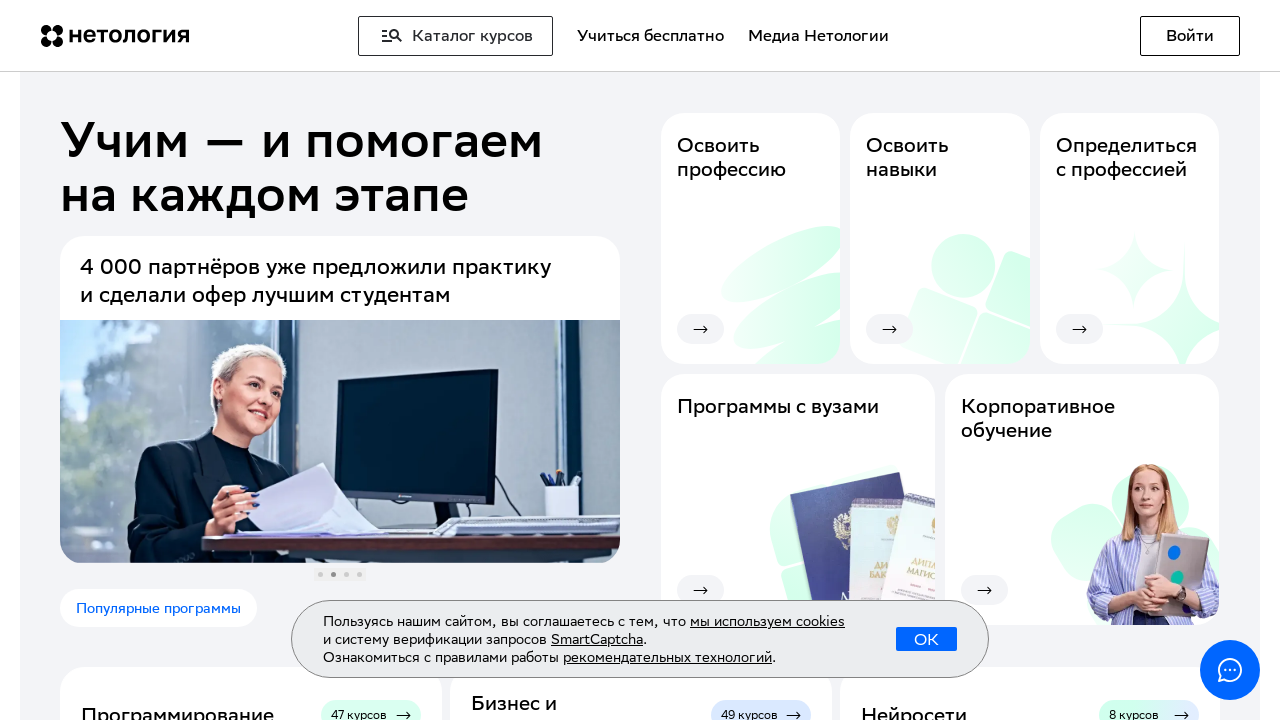

Clicked on 'Каталог курсов' (Course Catalog) link at (456, 36) on text=Каталог курсов
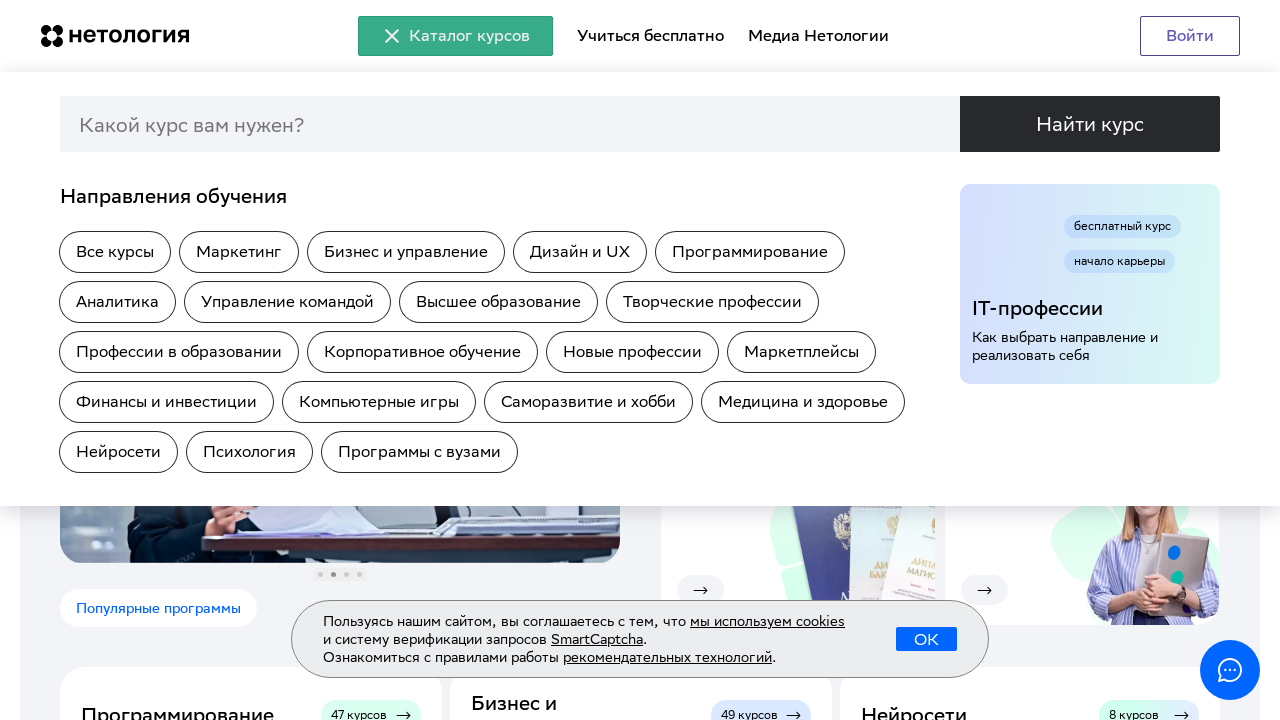

Course catalog page loaded with networkidle state
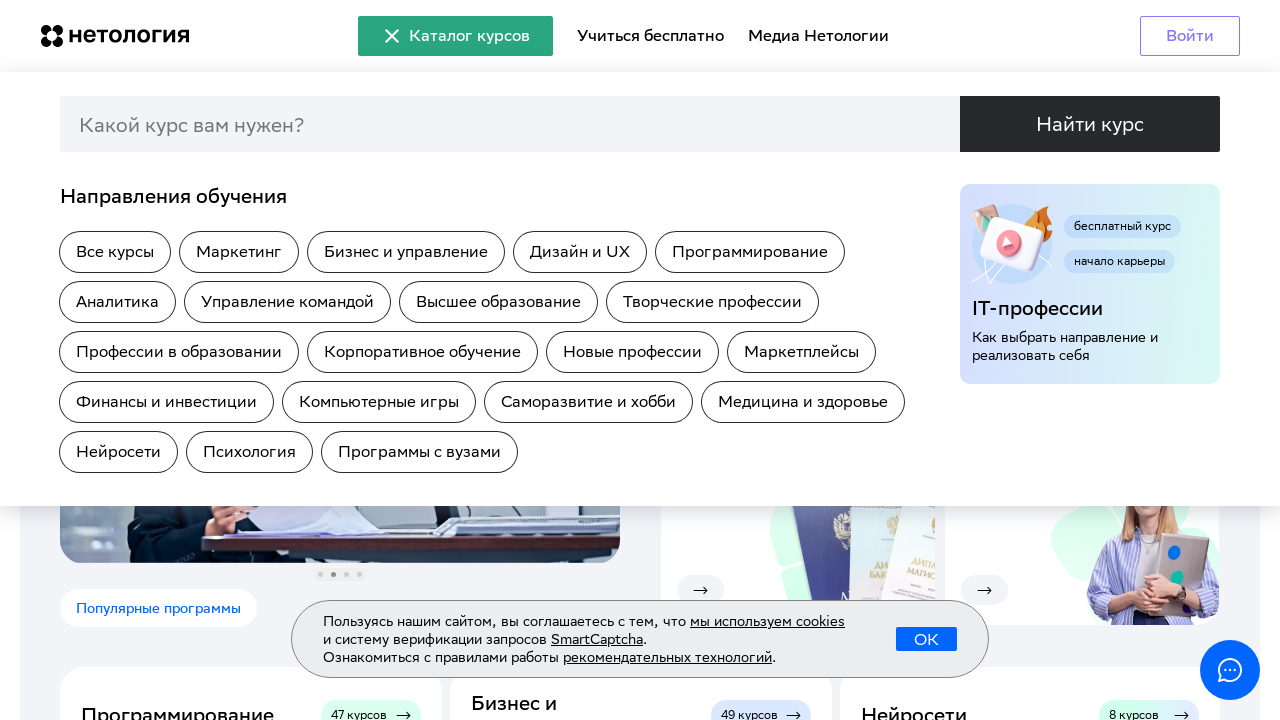

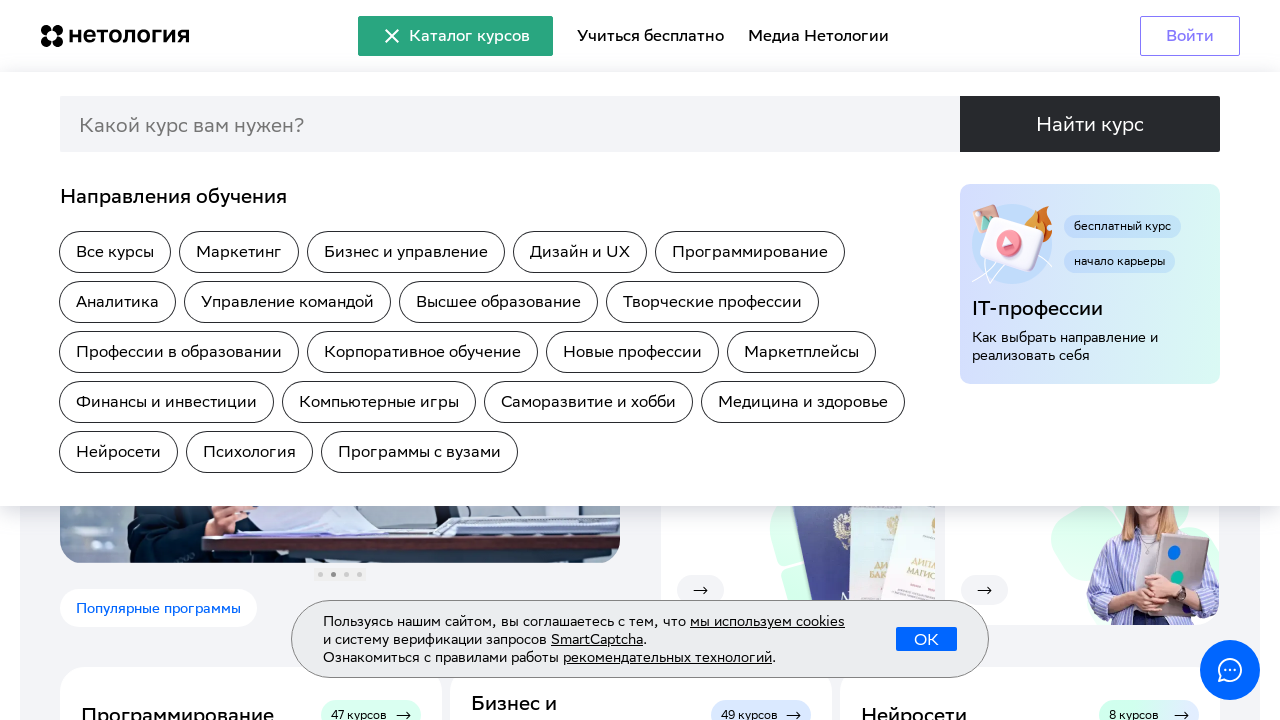